Tests iframe and alert handling on W3Schools Try It editor by clicking a button inside an iframe and accepting the resulting confirmation dialog

Starting URL: https://www.w3schools.com/js/tryit.asp?filename=tryjs_confirm

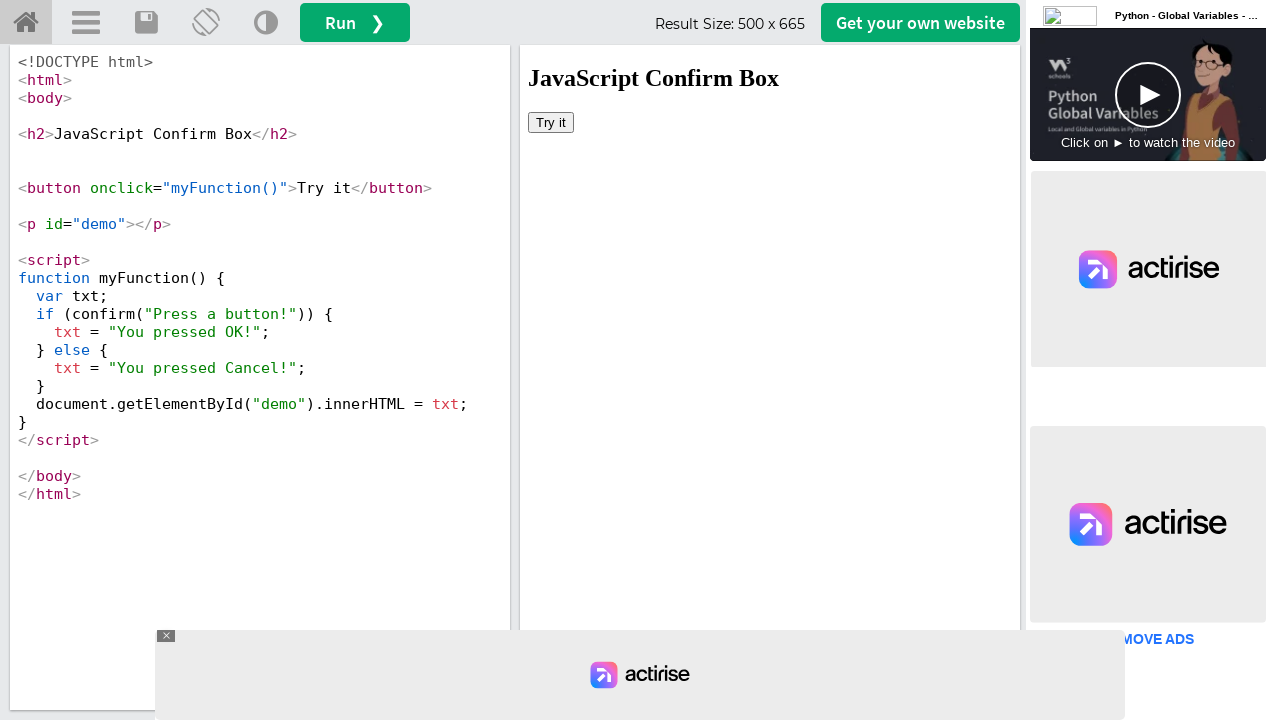

Located iframe with id 'iframeResult'
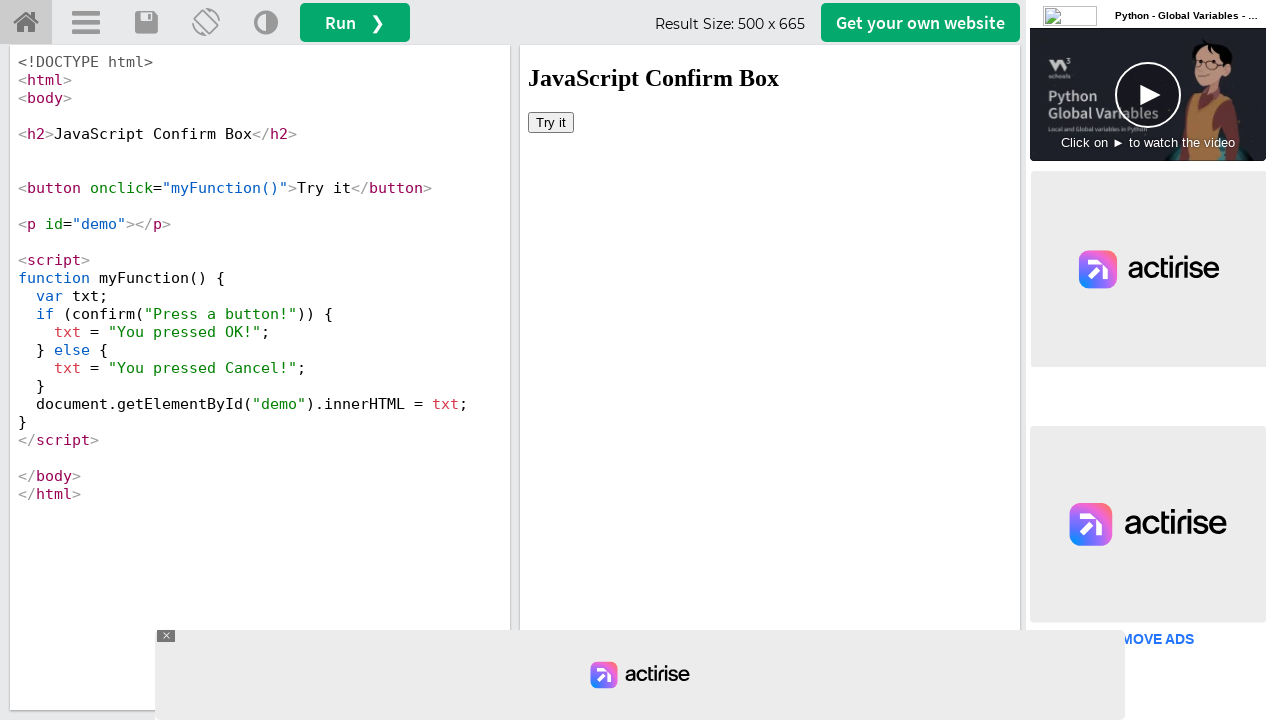

Clicked 'Try' button inside iframe at (551, 122) on xpath=//button[contains(text(),'Try')]
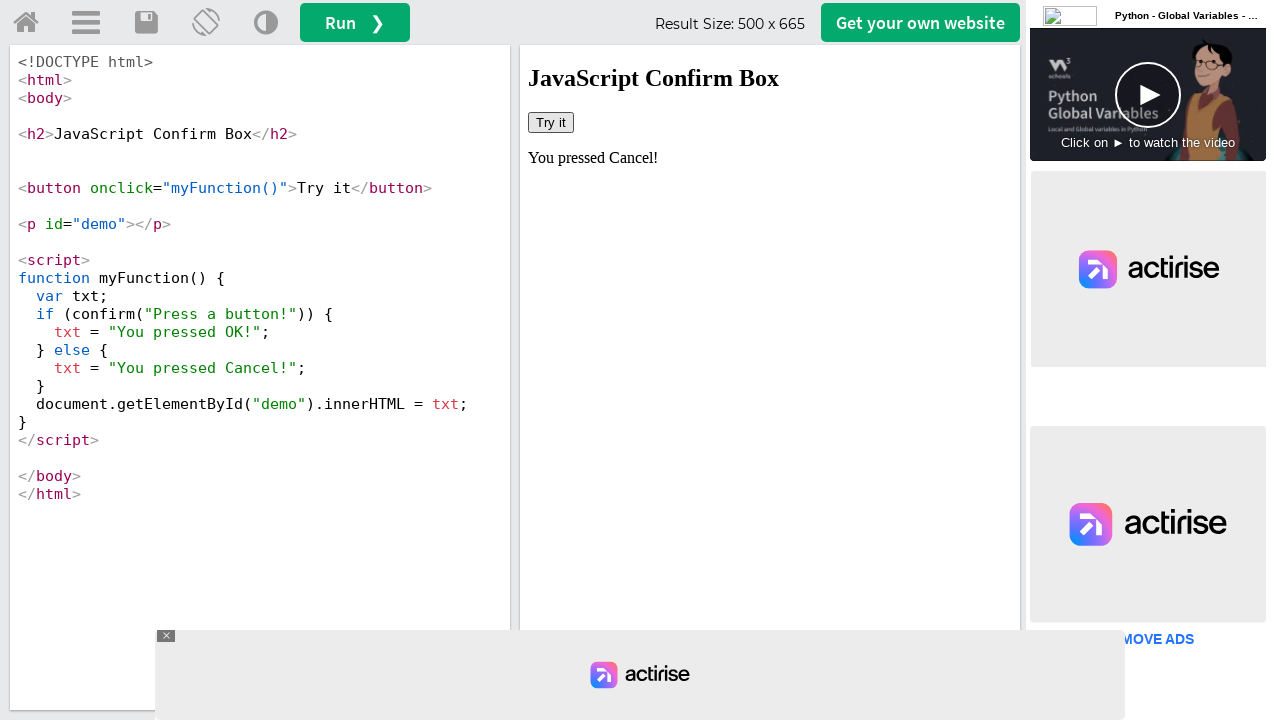

Set up dialog handler to accept confirmation dialogs
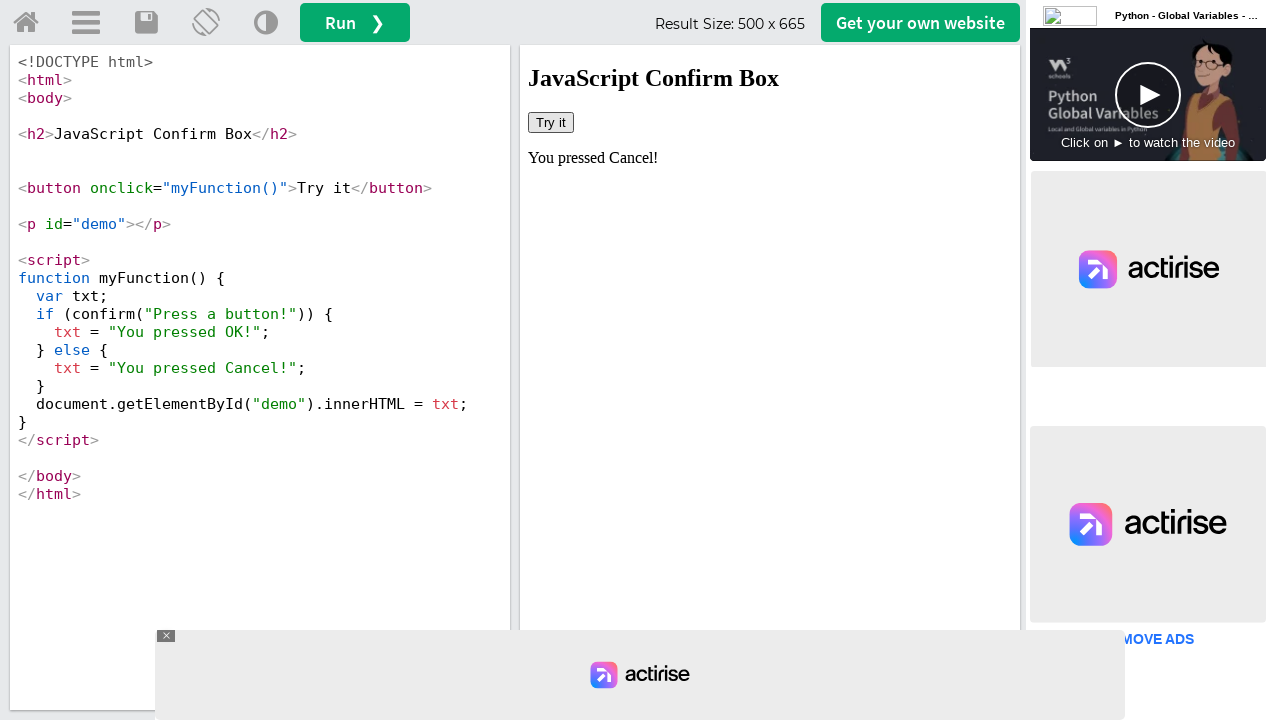

Retrieved result text from demo element: 'You pressed Cancel!'
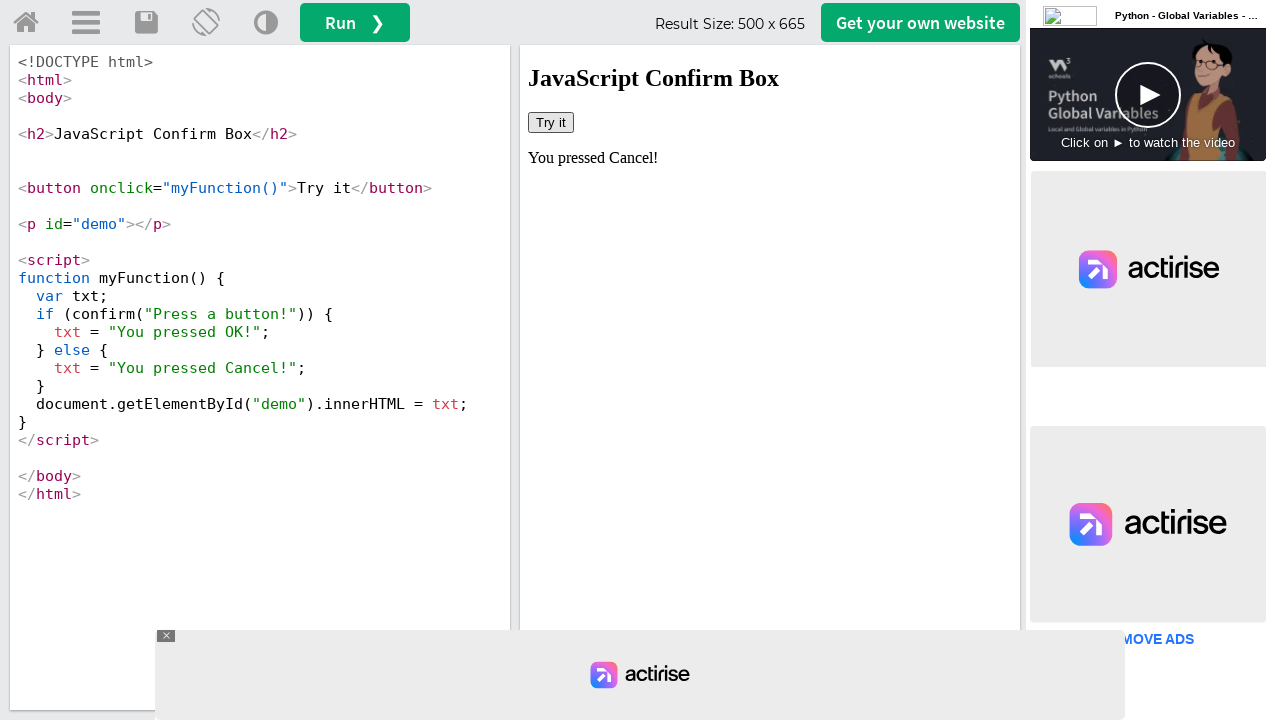

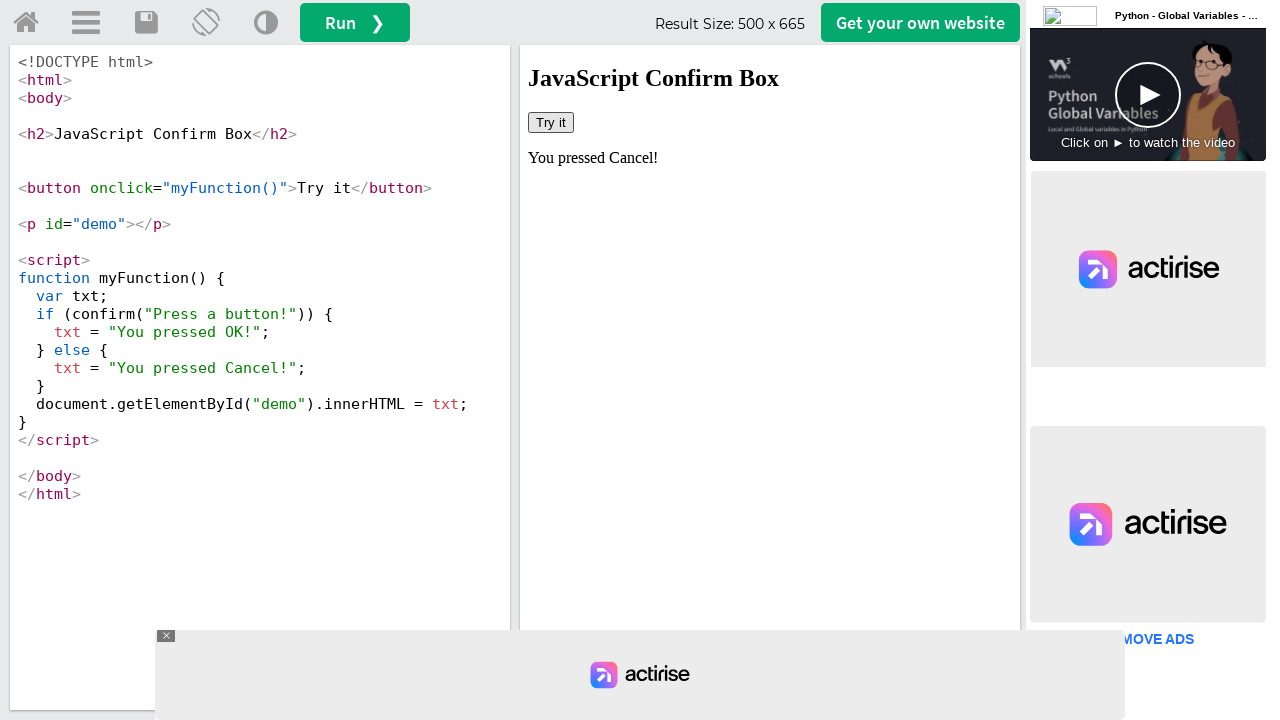